Navigates to the Pagination documentation page and verifies the h1 heading is present

Starting URL: https://flowbite-svelte.com/docs/components/pagination

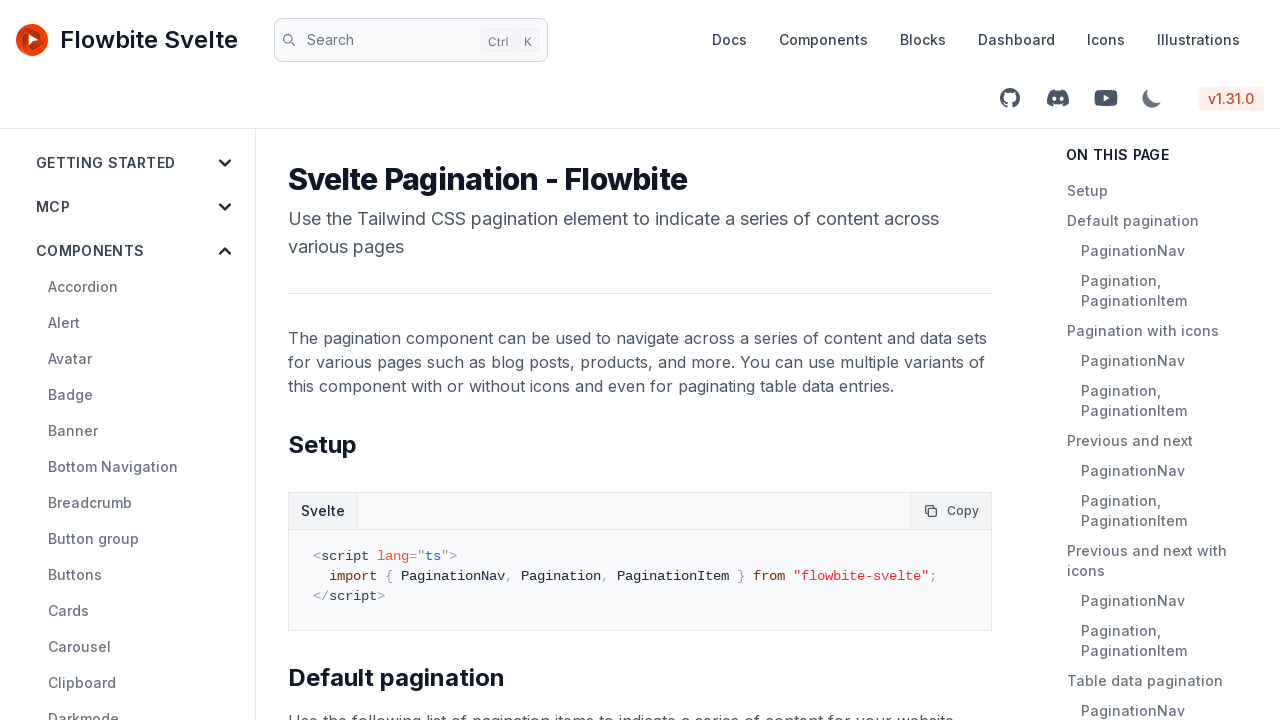

Navigated to Pagination documentation page
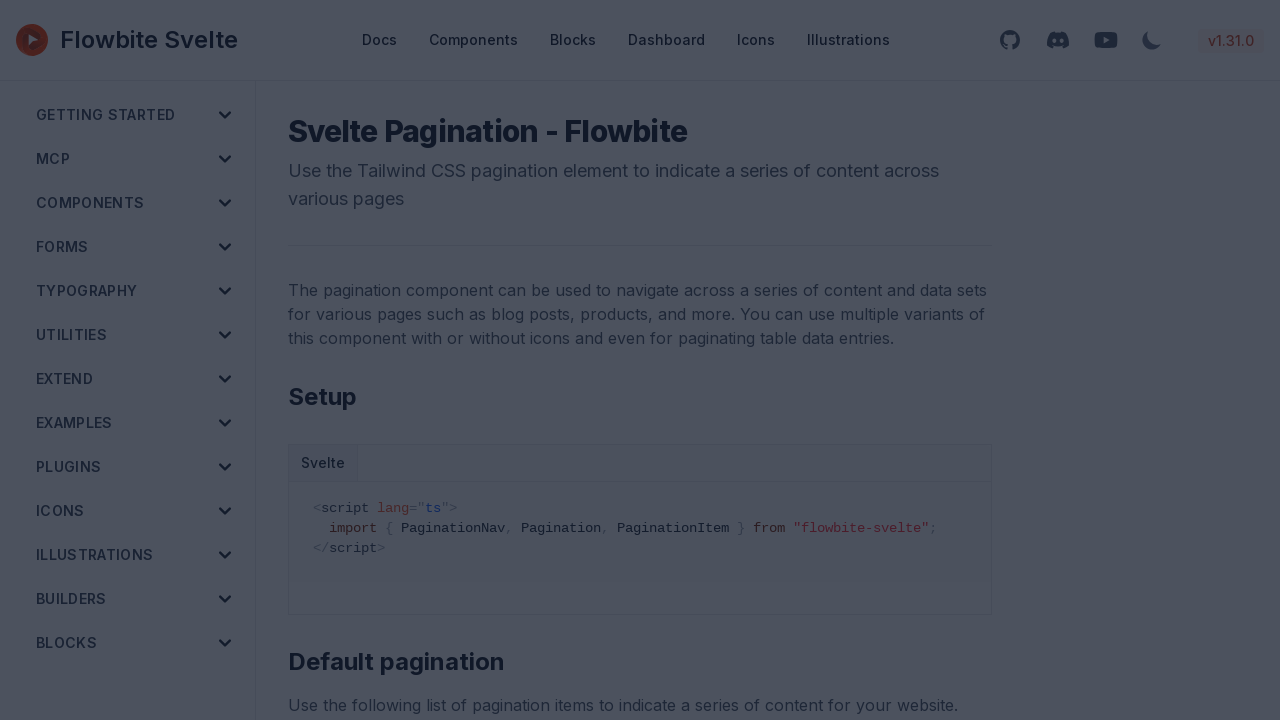

H1 heading element is present on the page
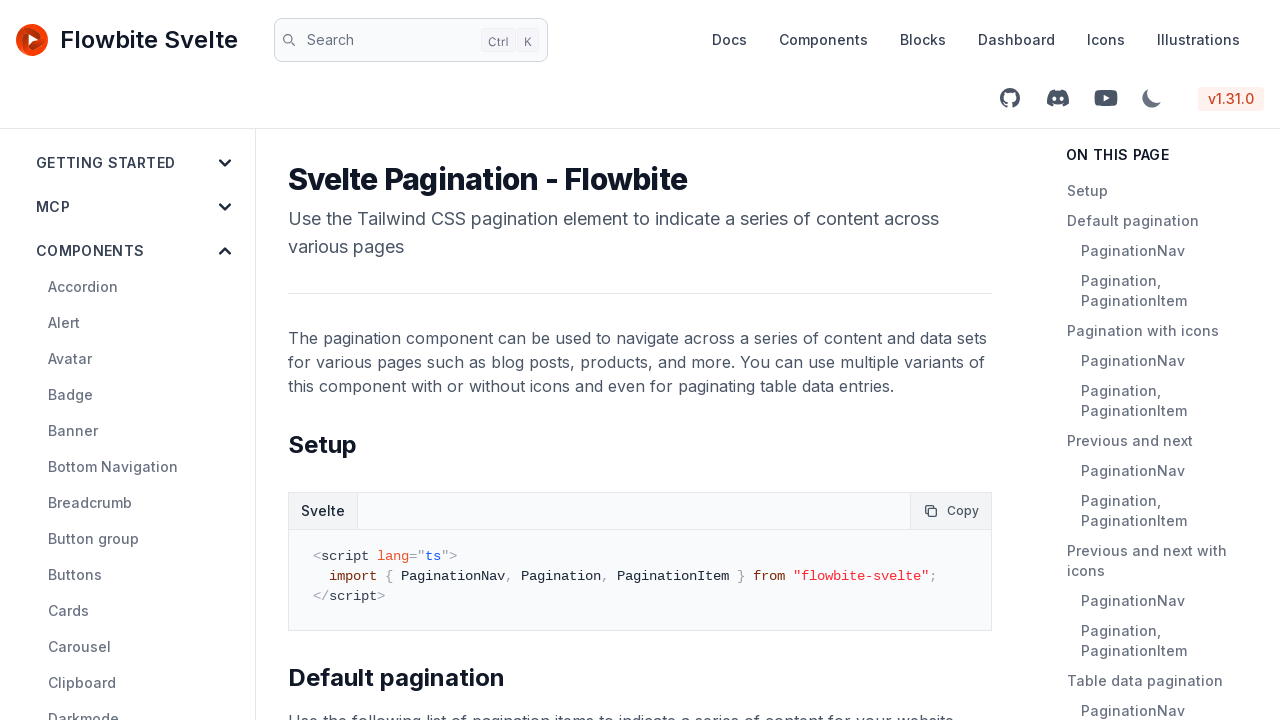

Verified that h1 heading exists
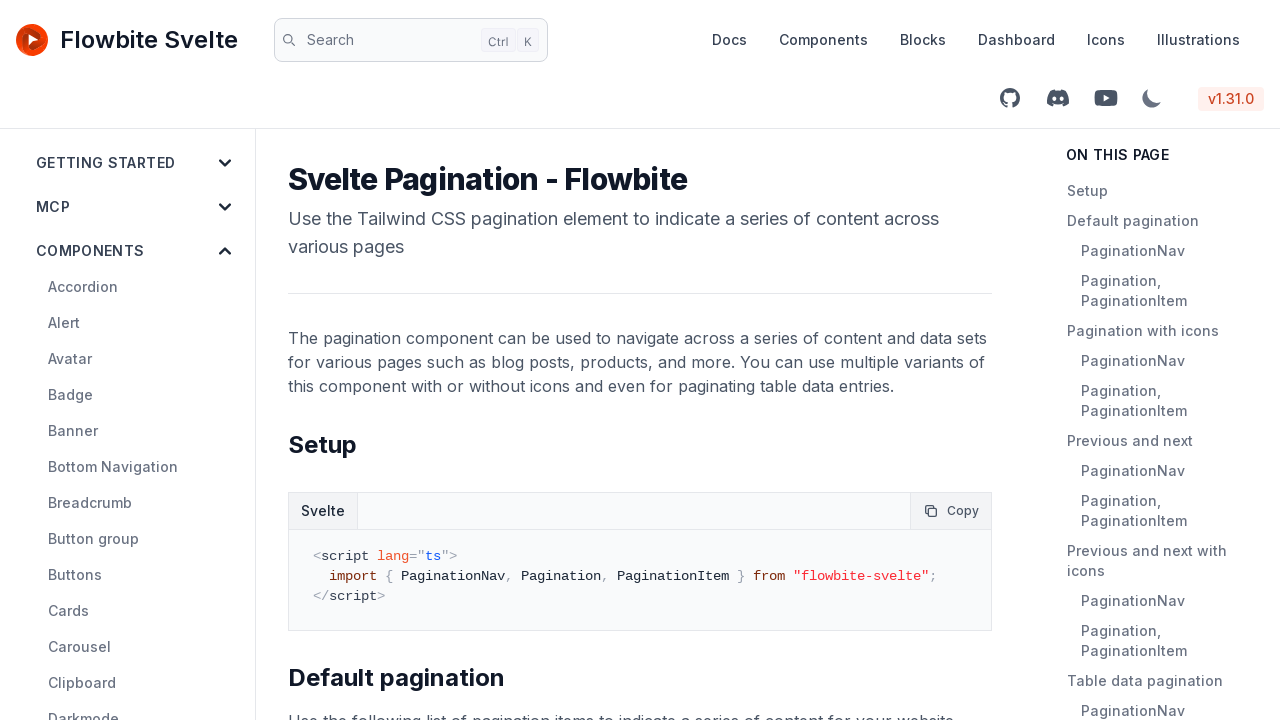

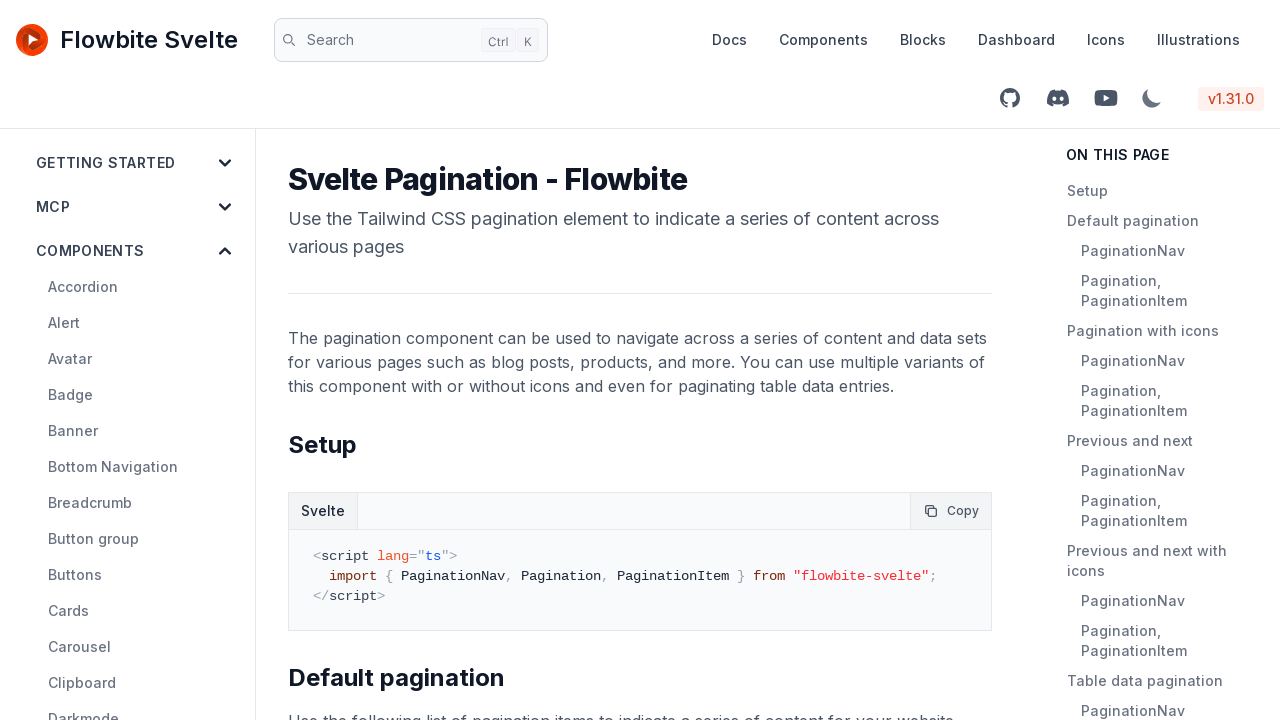